Tests that the Playwright homepage has "Playwright" in the title, verifies the "Get Started" link has the correct href attribute, clicks it, and confirms navigation to the intro page.

Starting URL: https://playwright.dev

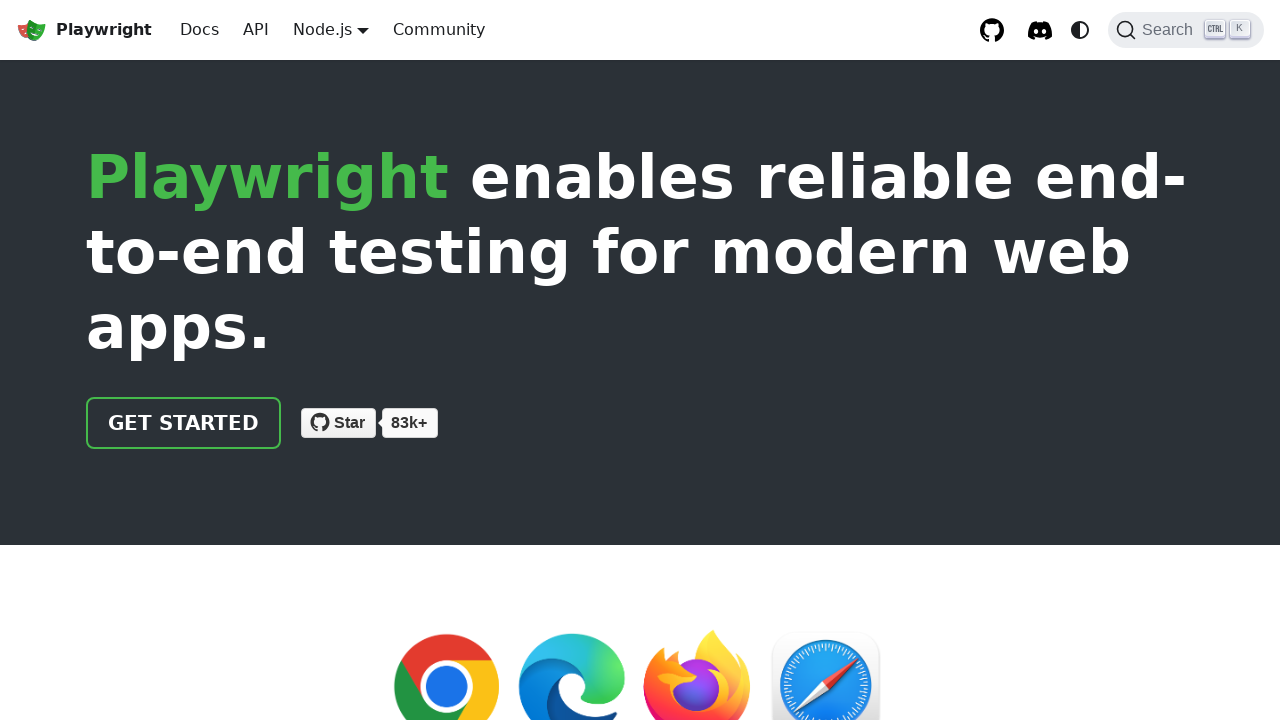

Verified page title contains 'Playwright'
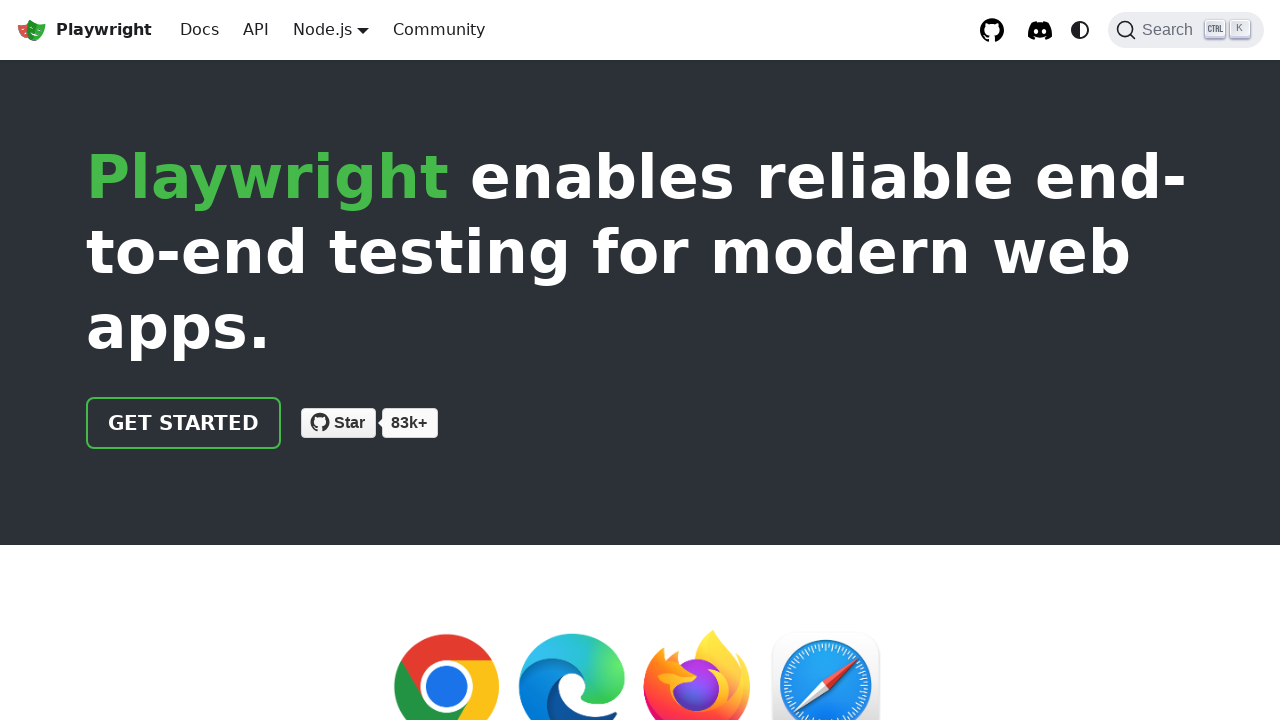

Located the 'Get Started' link element
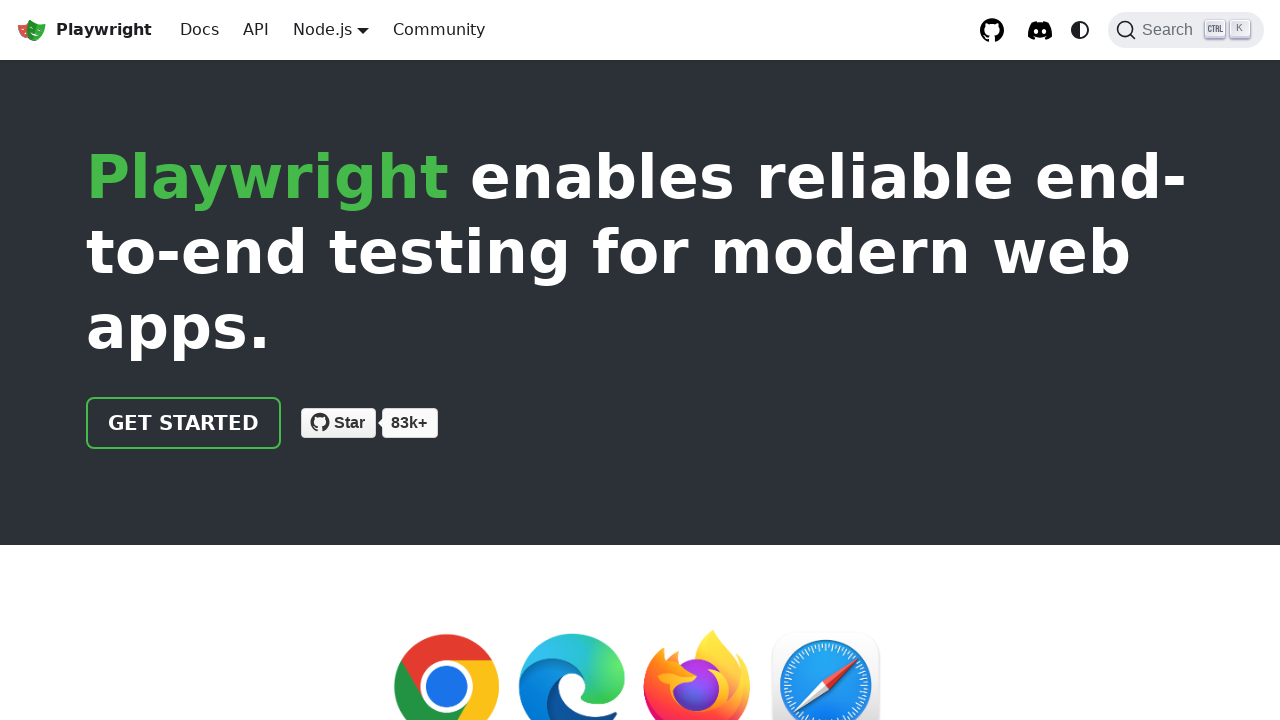

Verified 'Get Started' link has href='/docs/intro'
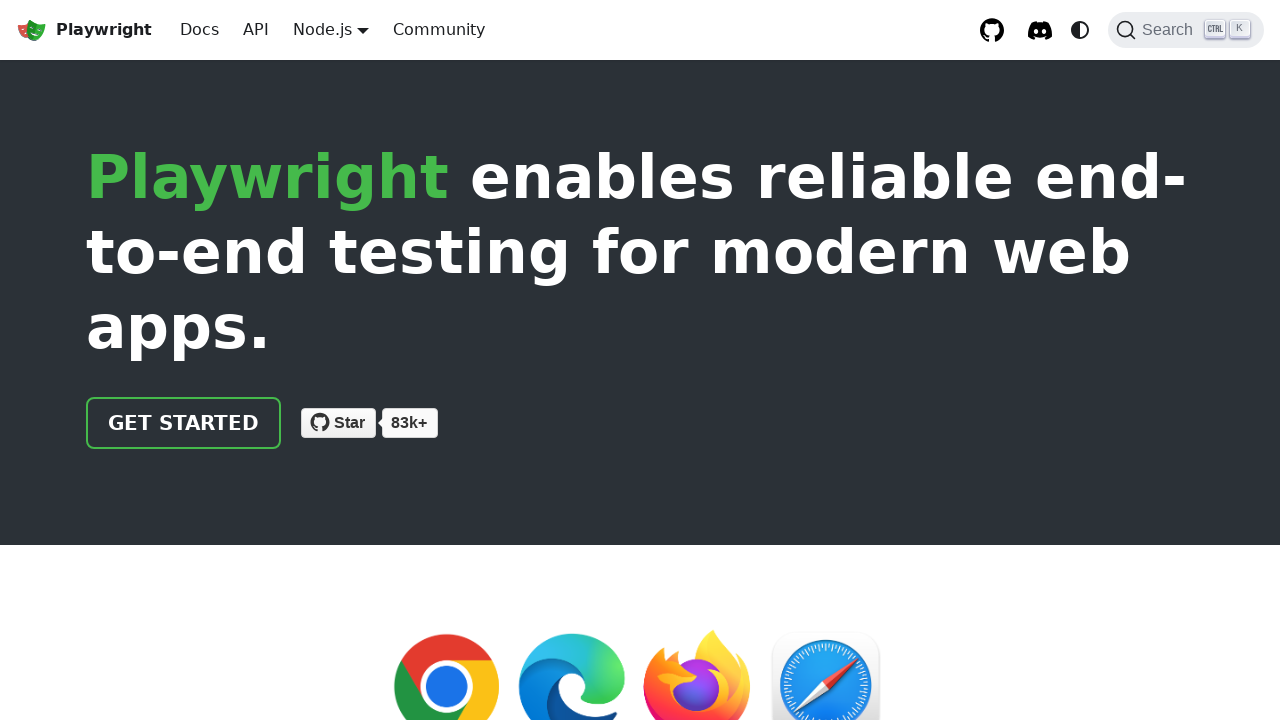

Clicked the 'Get Started' link at (184, 423) on text=Get Started
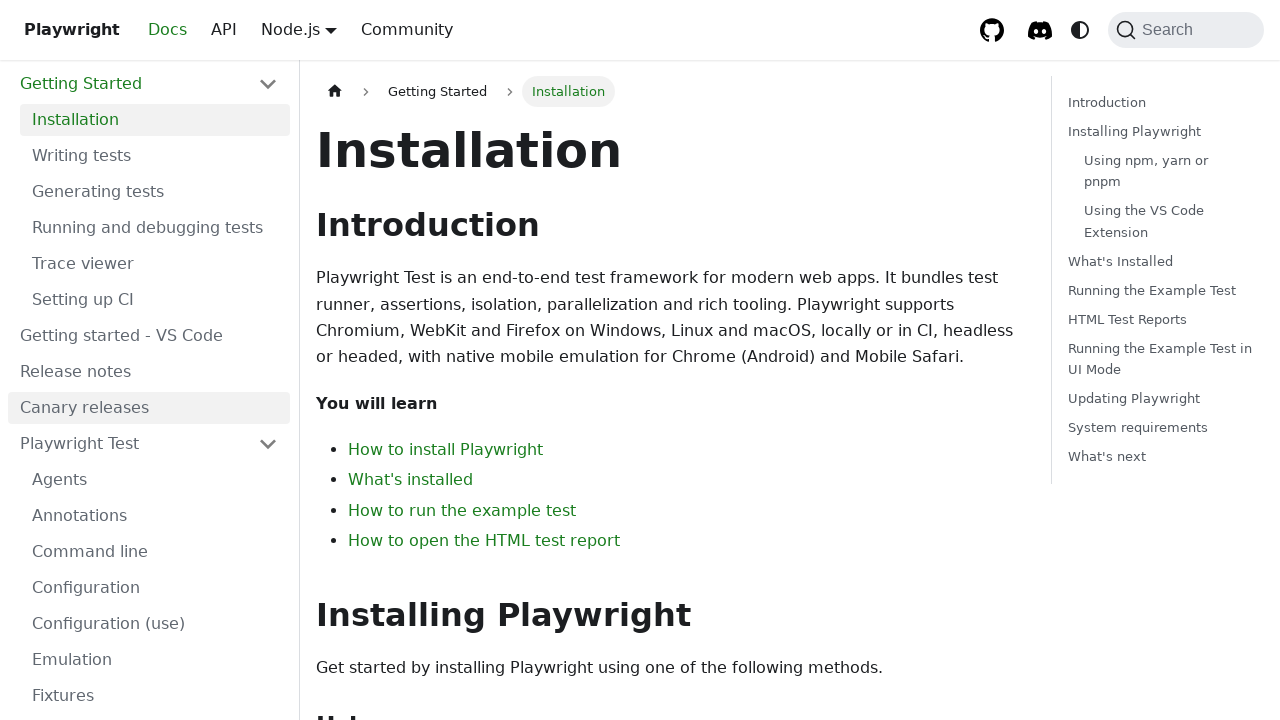

Verified navigation to intro page (URL contains 'intro')
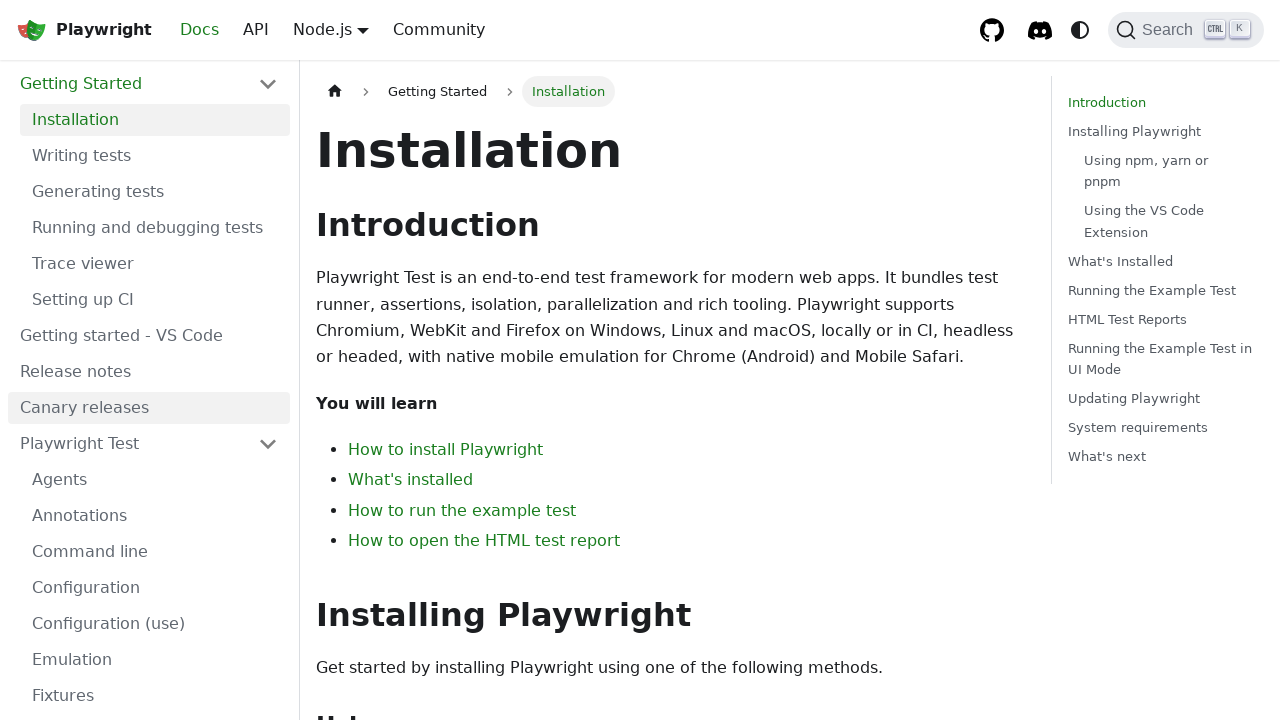

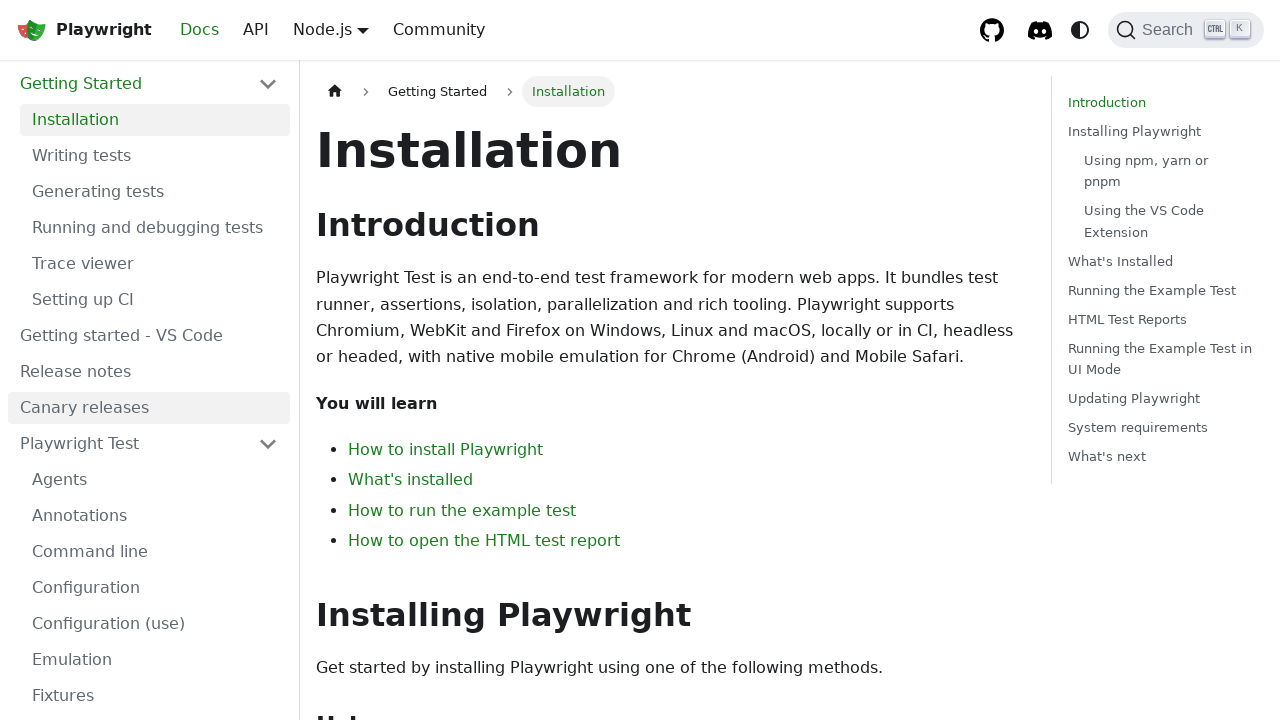